Tests editing a todo item by double-clicking, changing text, and pressing Enter

Starting URL: https://demo.playwright.dev/todomvc

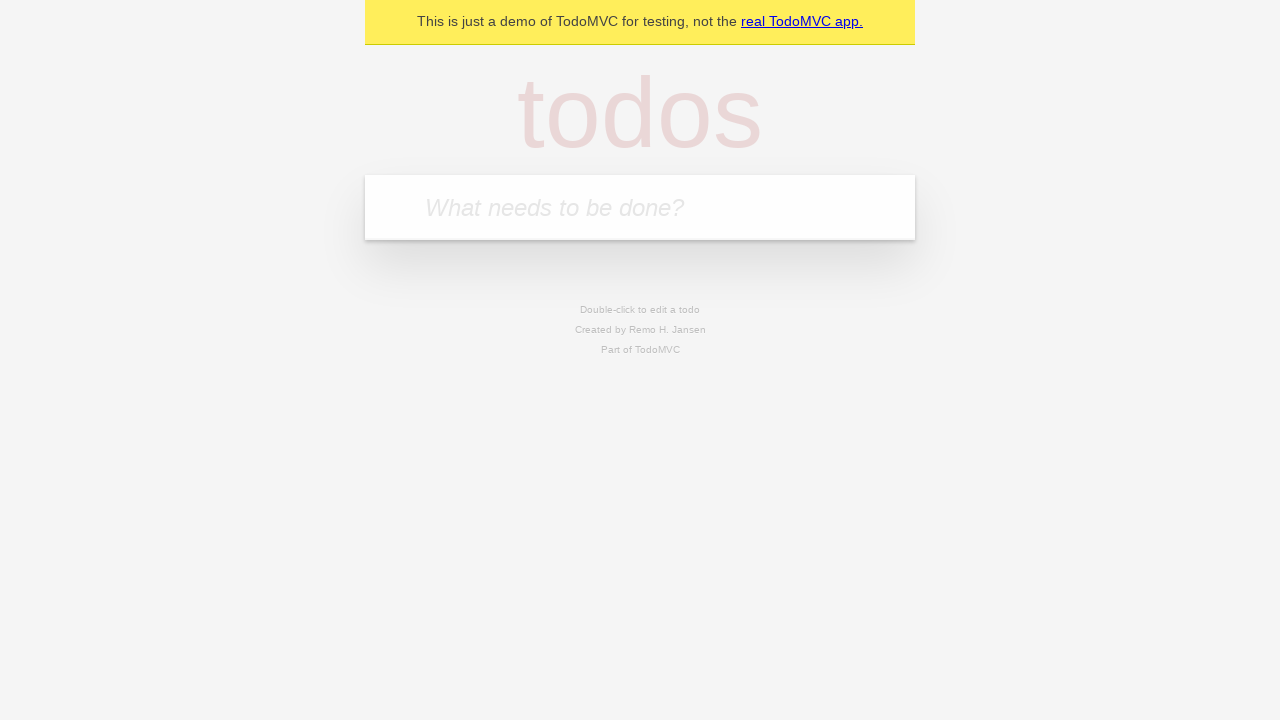

Filled todo input with 'buy some cheese' on internal:attr=[placeholder="What needs to be done?"i]
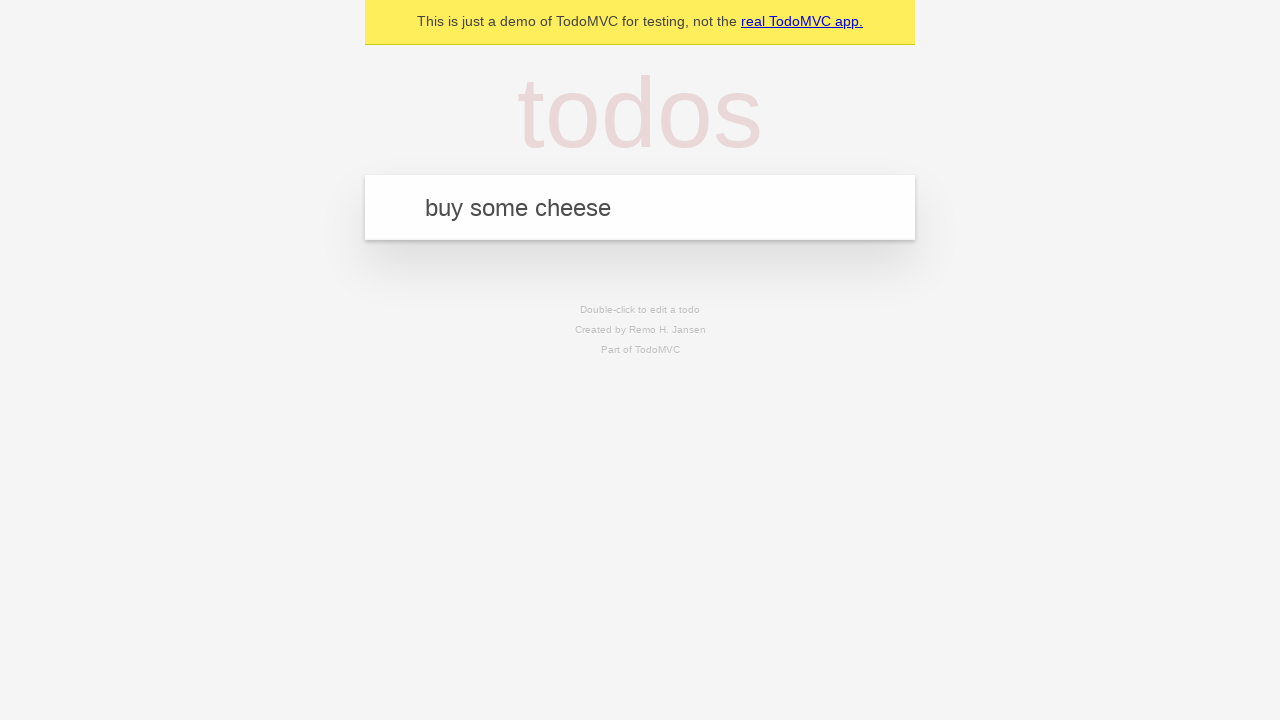

Pressed Enter to create first todo on internal:attr=[placeholder="What needs to be done?"i]
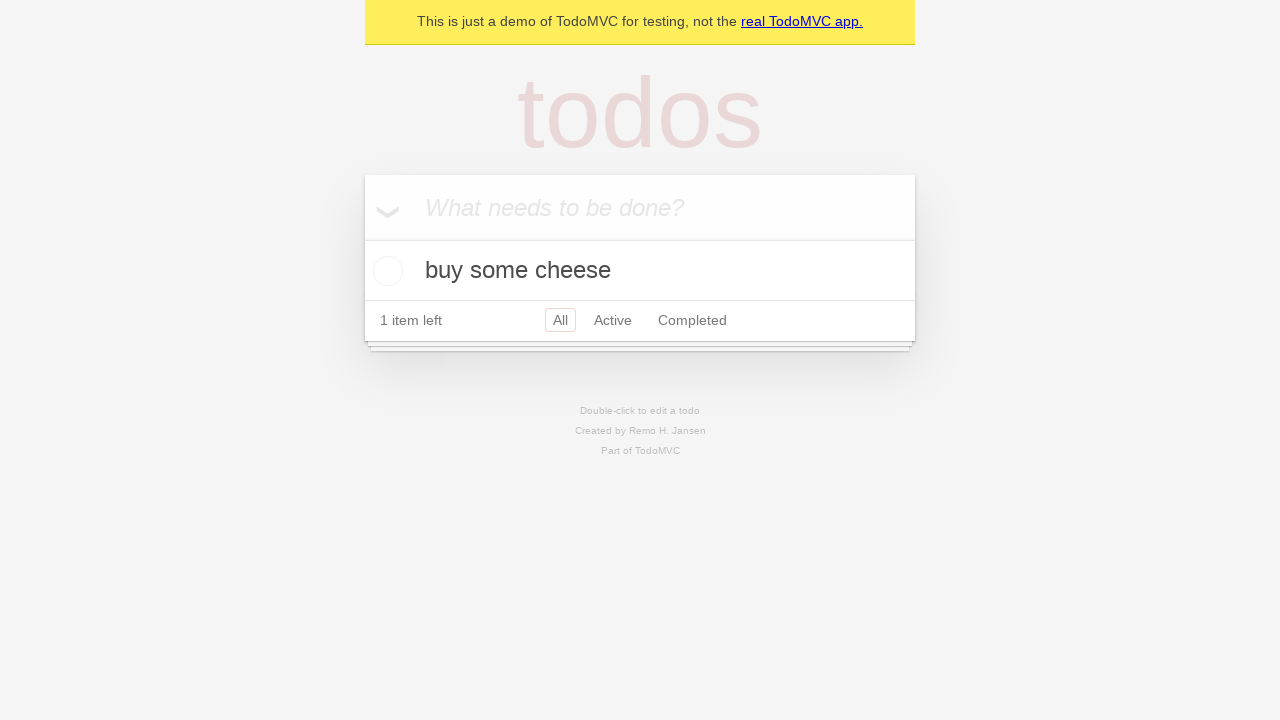

Filled todo input with 'feed the cat' on internal:attr=[placeholder="What needs to be done?"i]
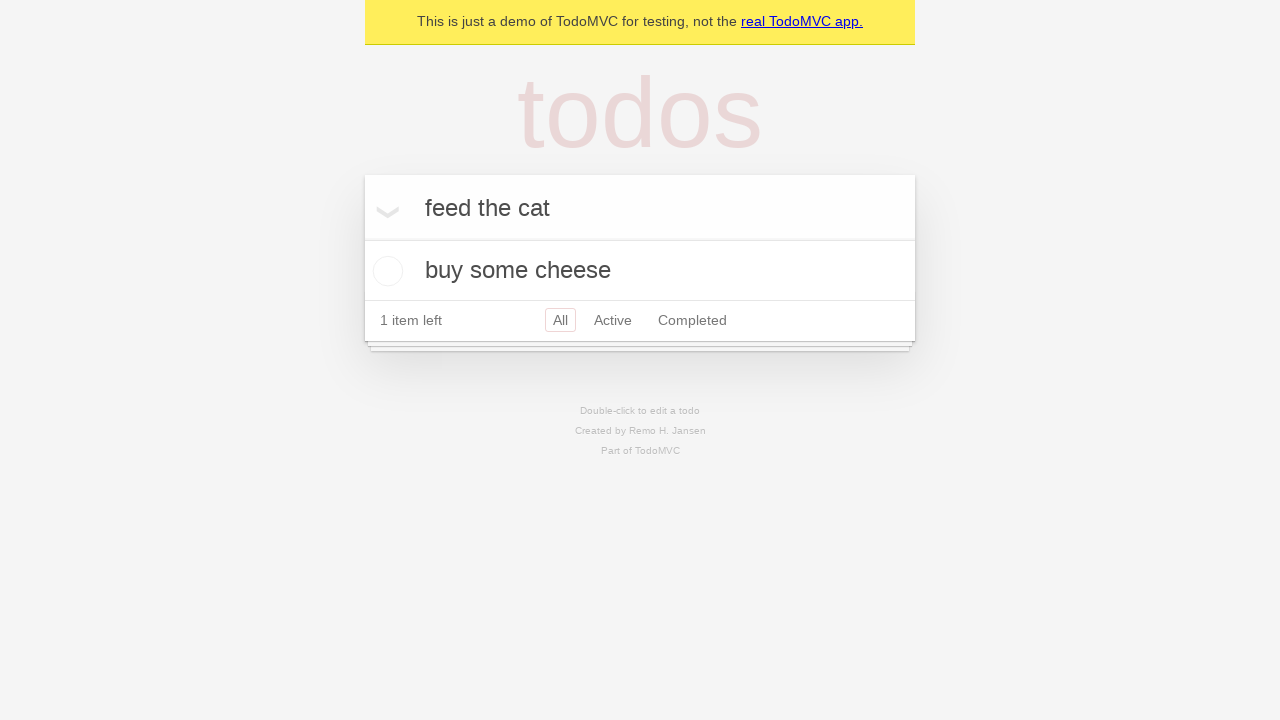

Pressed Enter to create second todo on internal:attr=[placeholder="What needs to be done?"i]
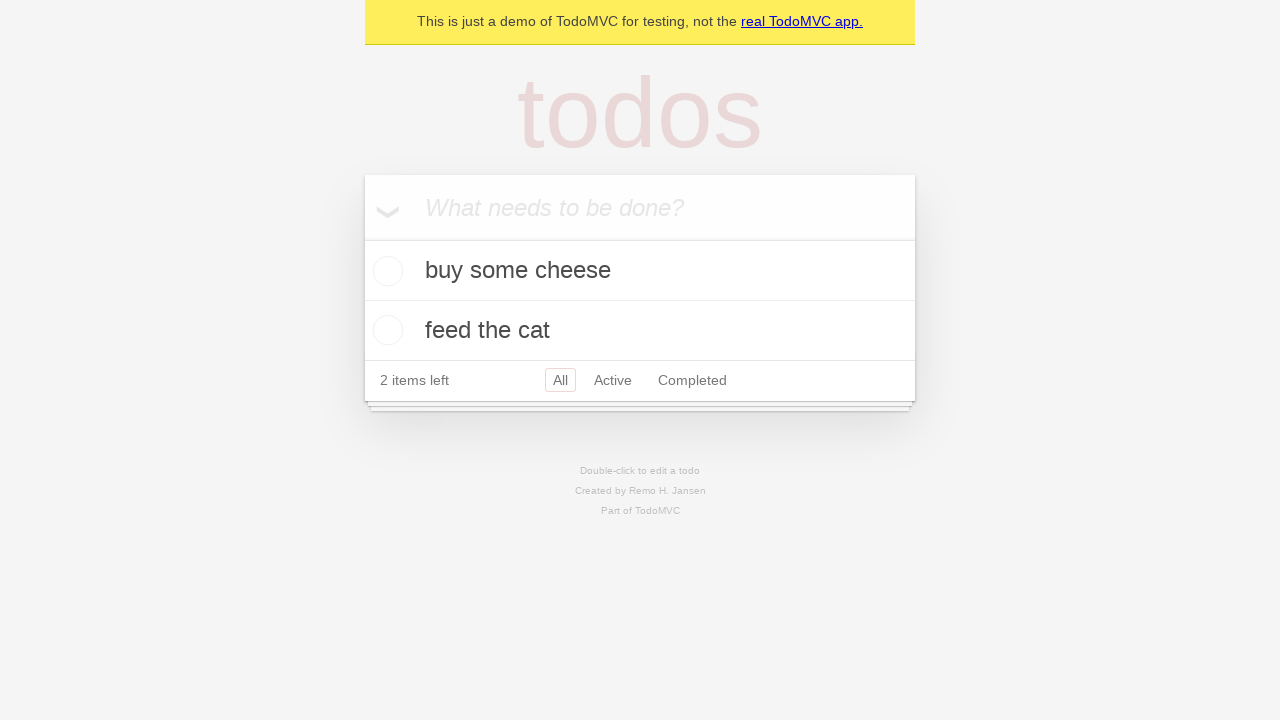

Filled todo input with 'book a doctors appointment' on internal:attr=[placeholder="What needs to be done?"i]
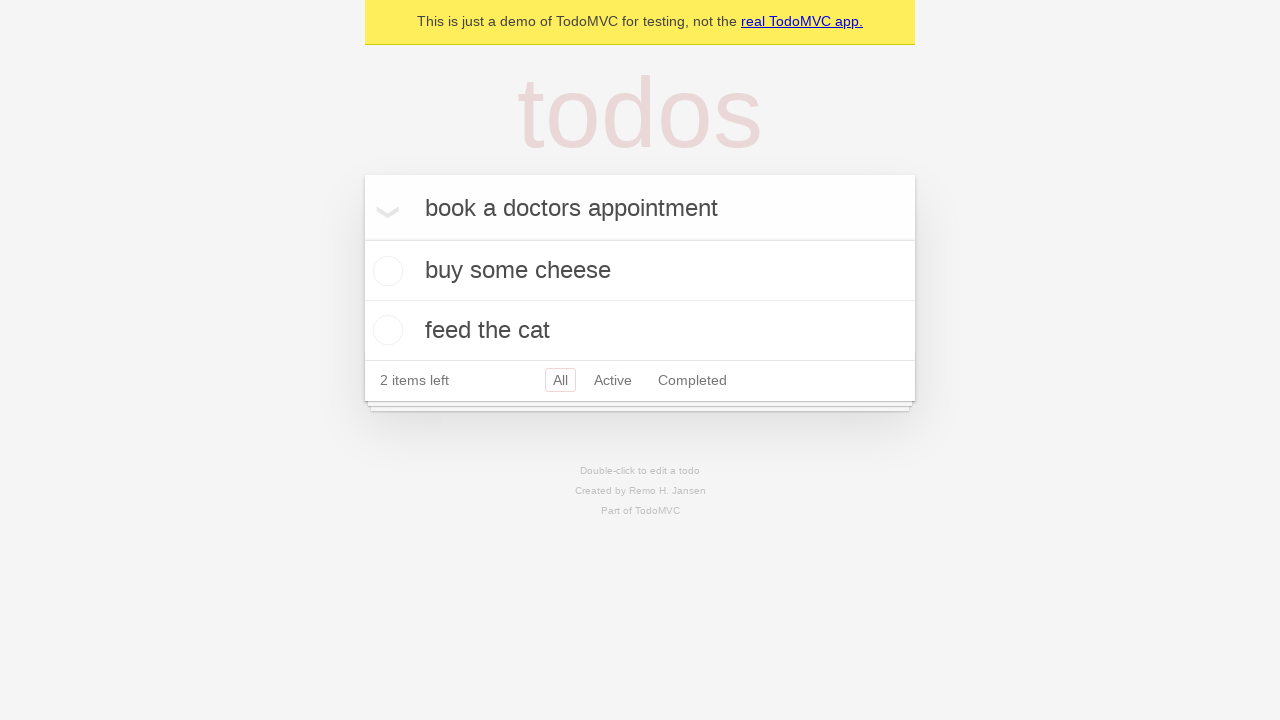

Pressed Enter to create third todo on internal:attr=[placeholder="What needs to be done?"i]
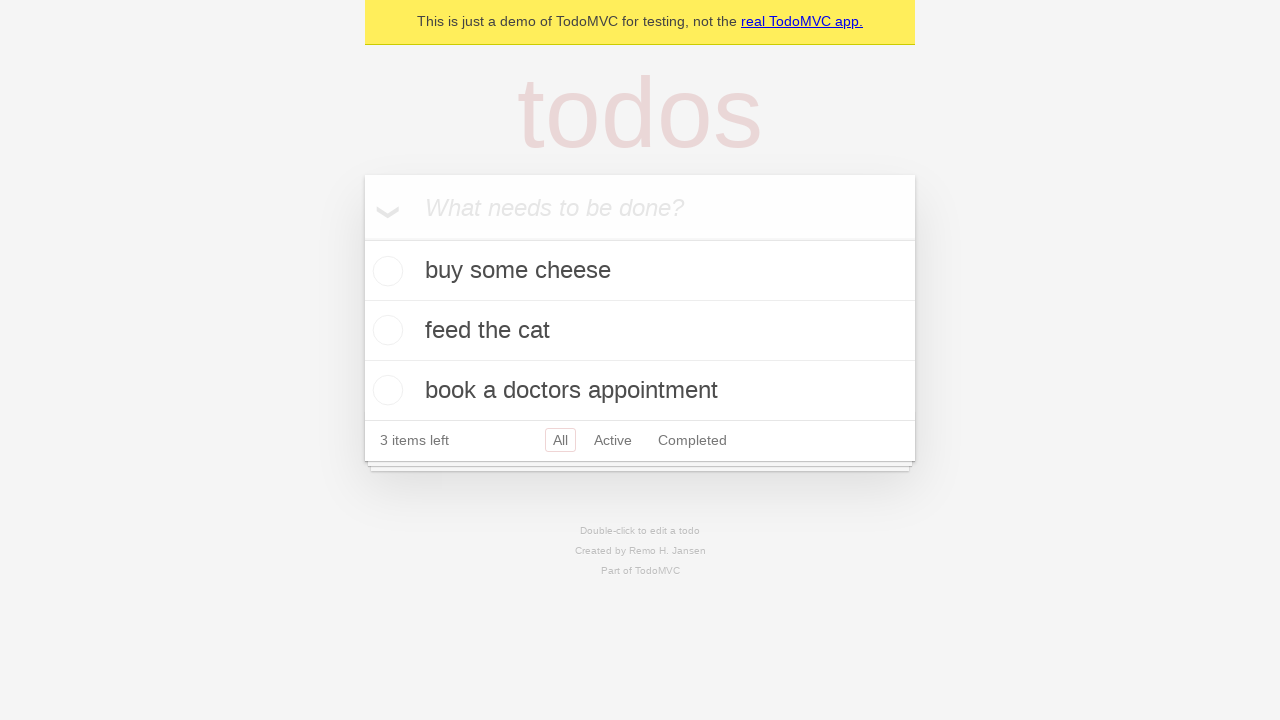

Double-clicked second todo item to enter edit mode at (640, 331) on [data-testid='todo-item'] >> nth=1
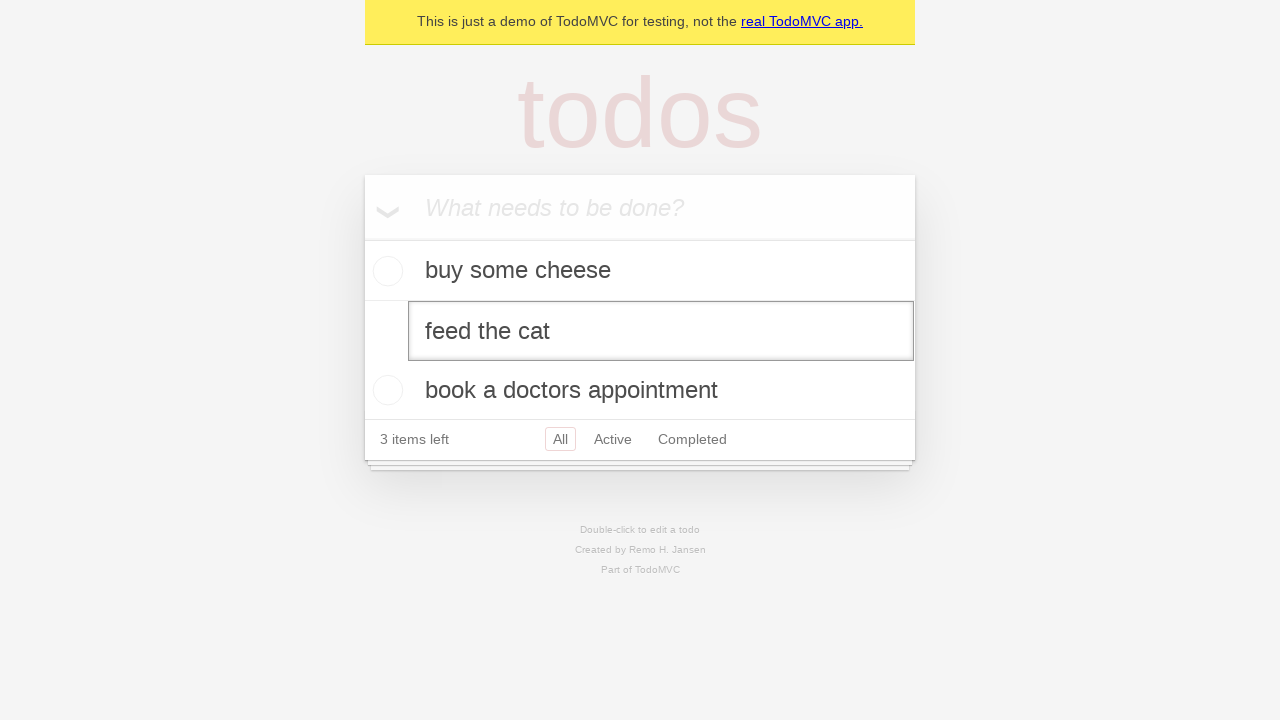

Changed todo text to 'buy some sausages' on [data-testid='todo-item'] >> nth=1 >> internal:role=textbox[name="Edit"i]
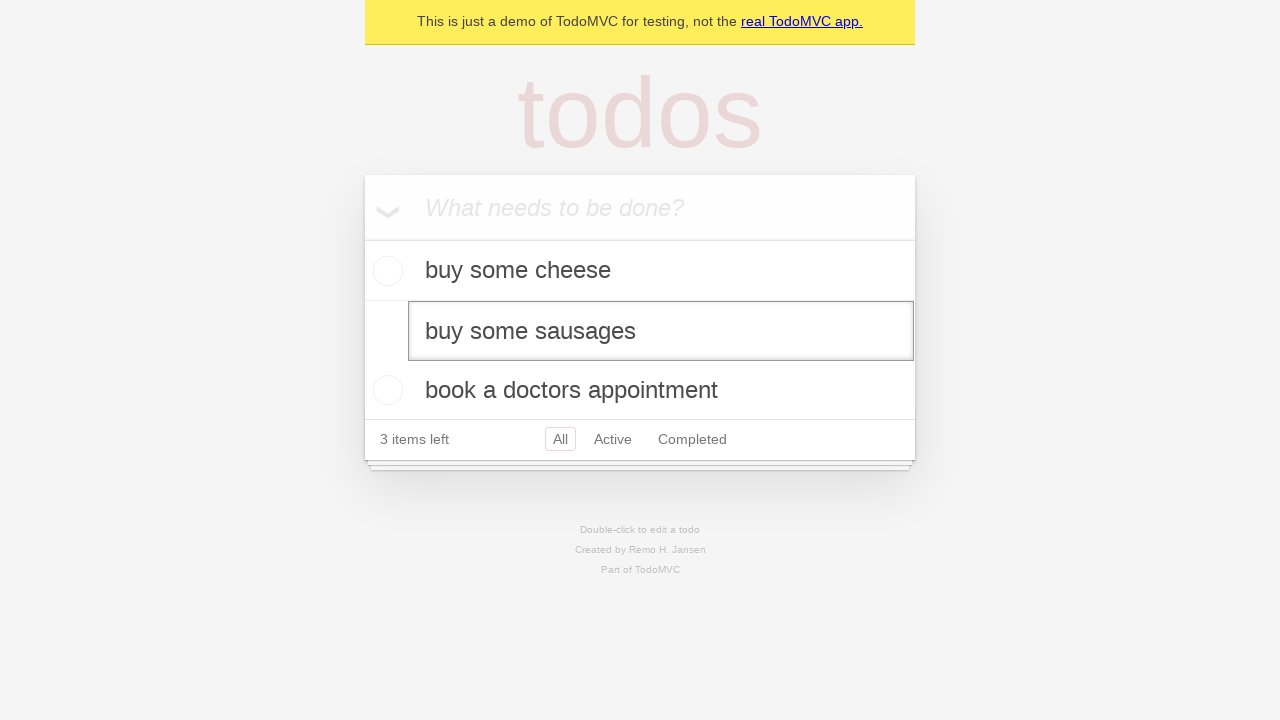

Pressed Enter to save the edited todo item on [data-testid='todo-item'] >> nth=1 >> internal:role=textbox[name="Edit"i]
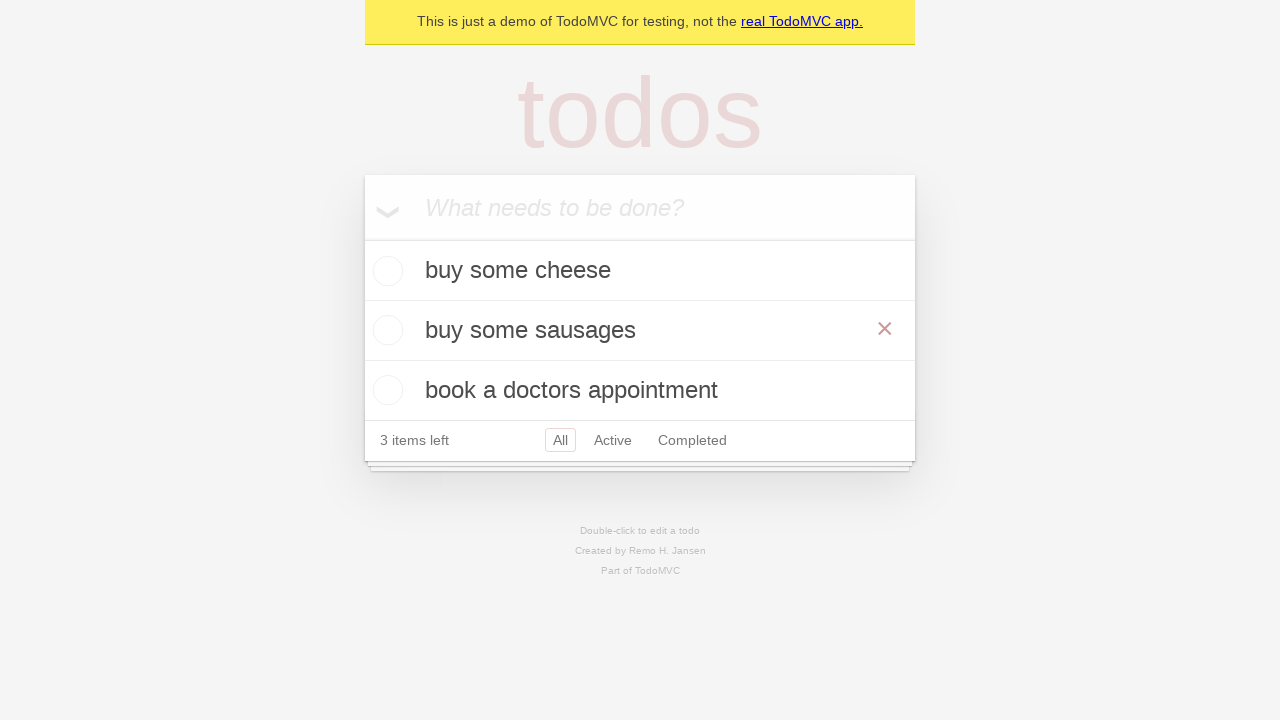

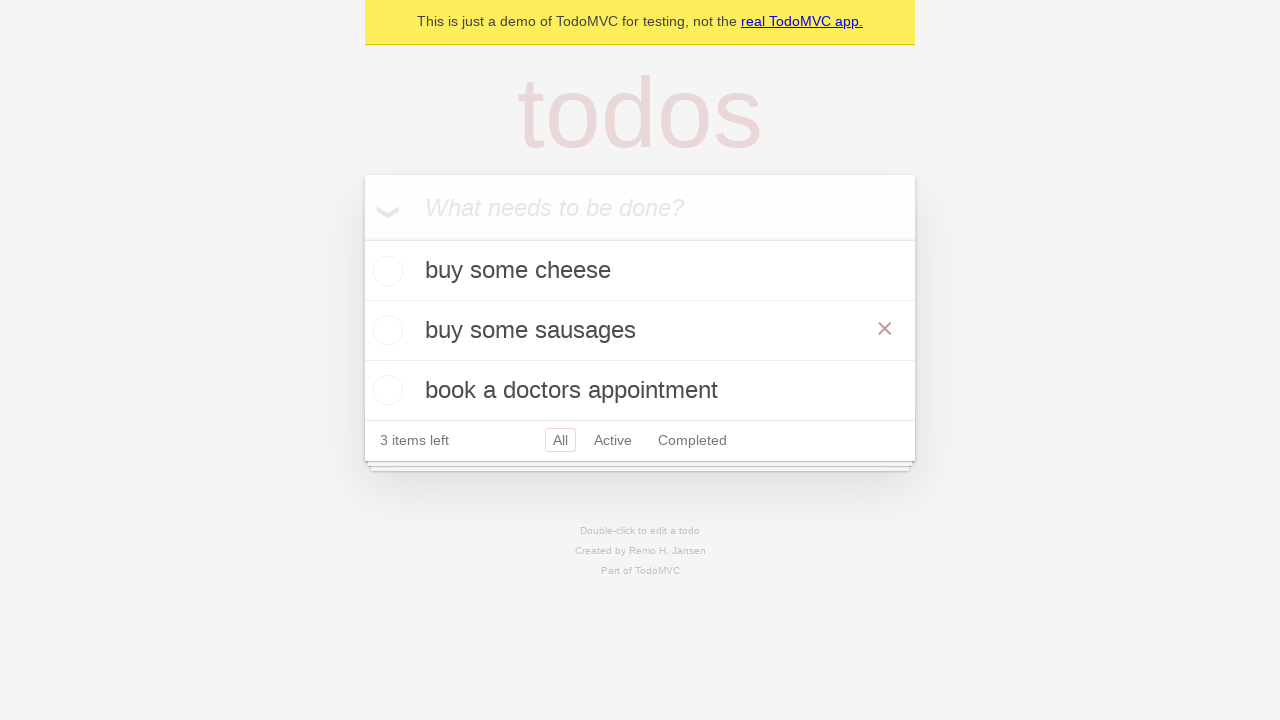